Tests a slow calculator application by entering a delay value, performing a calculation (7+8), and verifying the result appears after the specified delay

Starting URL: https://bonigarcia.dev/selenium-webdriver-java/slow-calculator.html

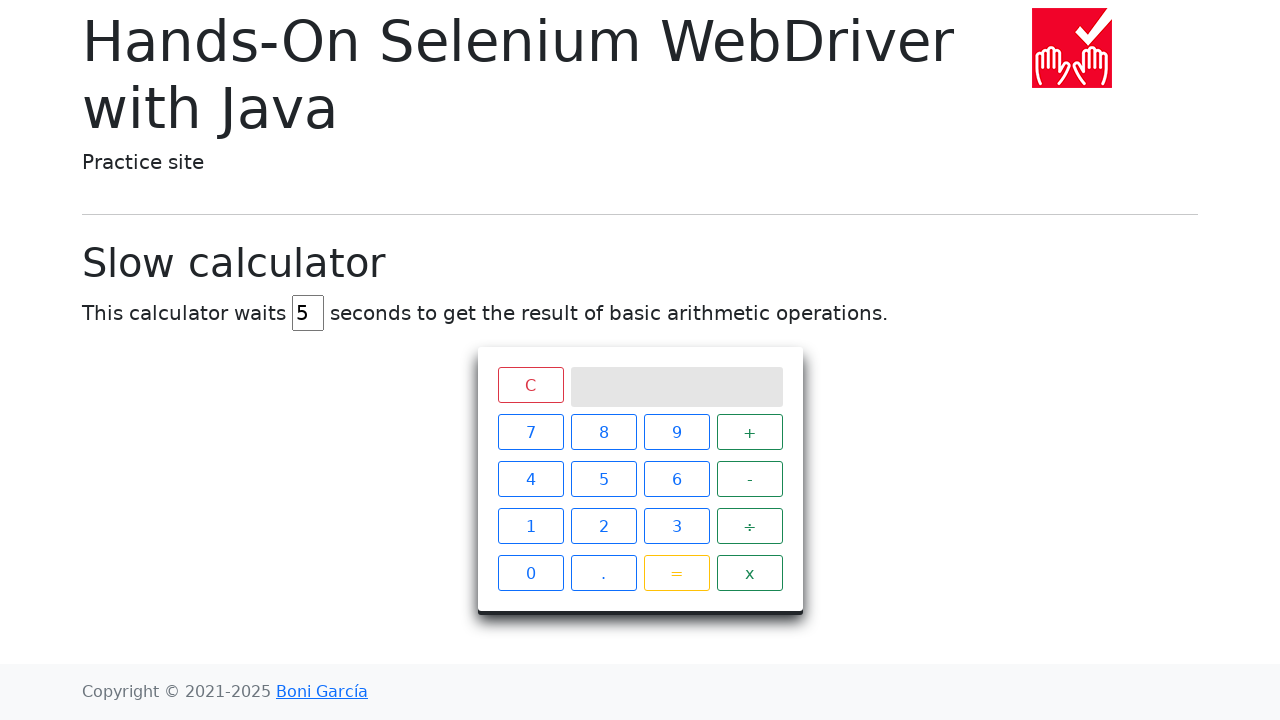

Navigated to slow calculator application
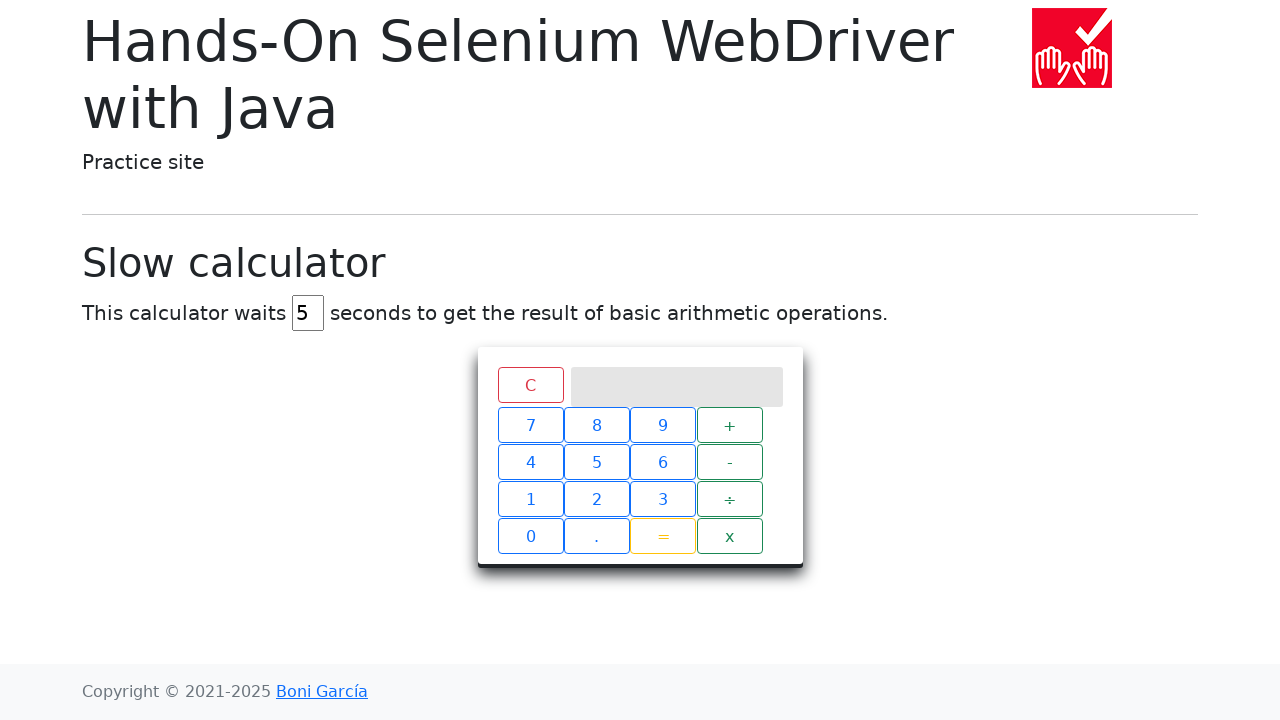

Cleared the delay input field on #delay
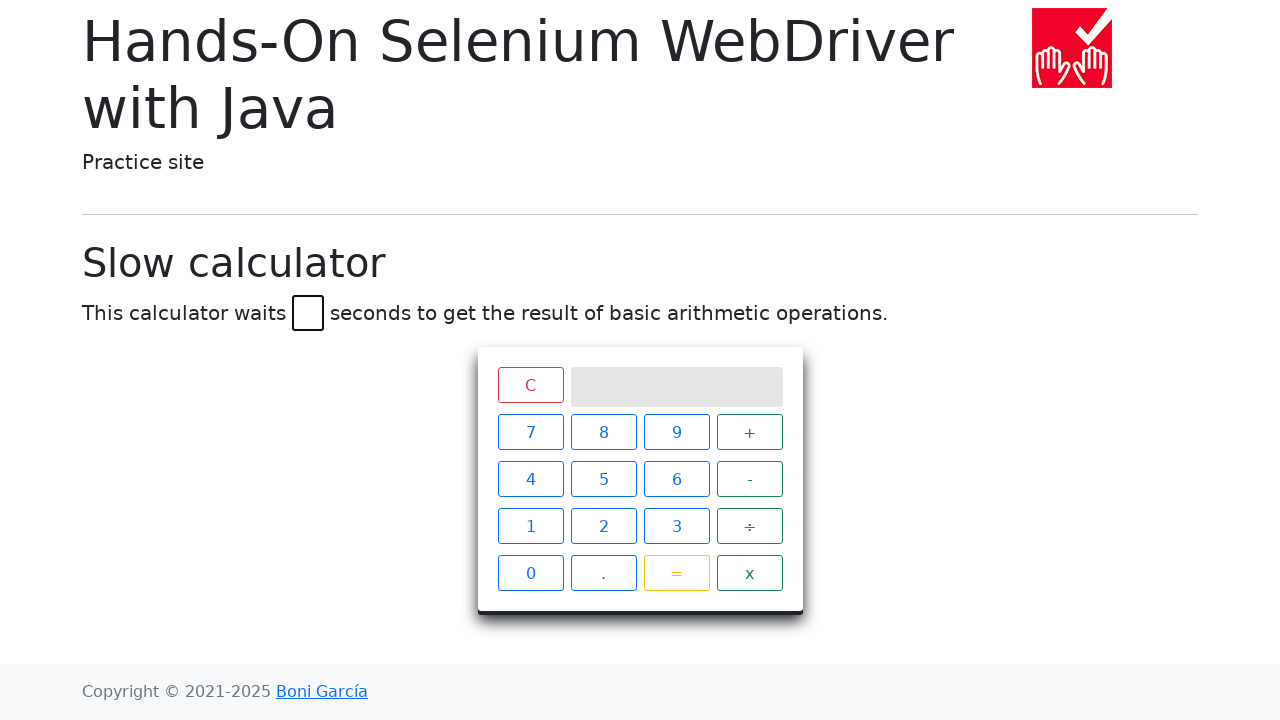

Entered delay value of 15 seconds on #delay
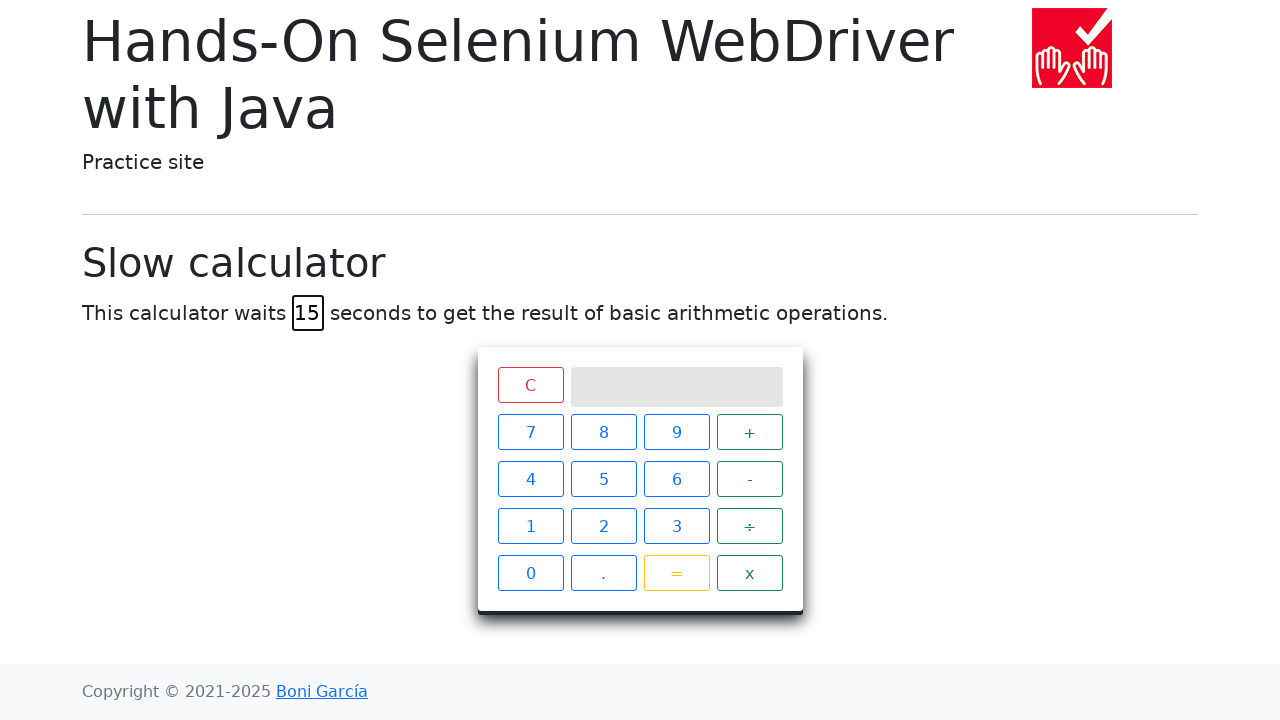

Clicked calculator button '7' at (530, 432) on text='7'
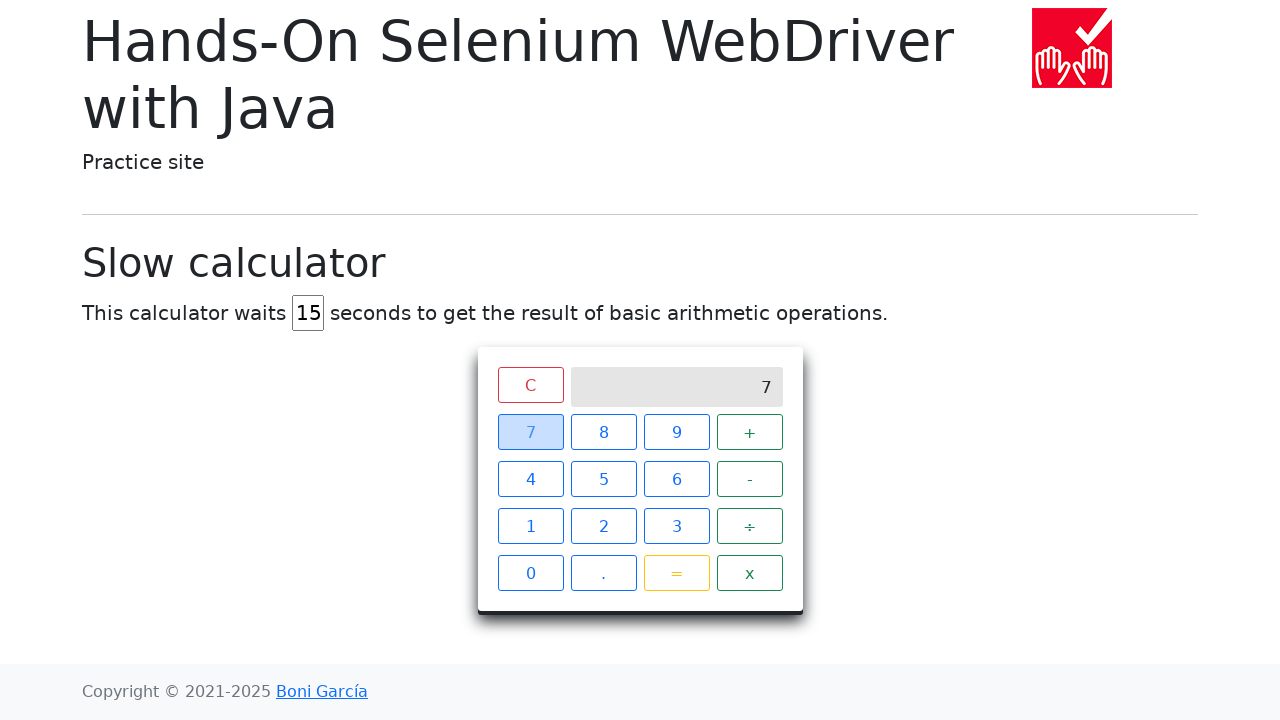

Clicked calculator button '+' at (750, 432) on text='+'
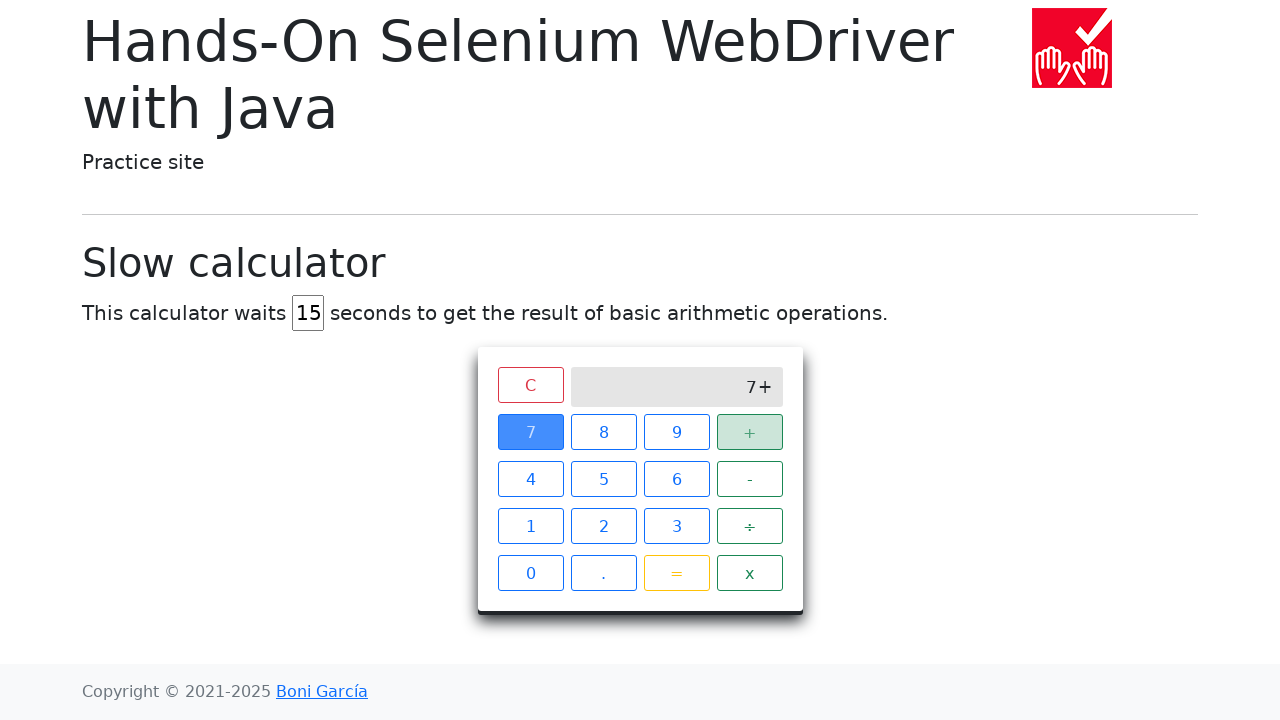

Clicked calculator button '8' at (604, 432) on text='8'
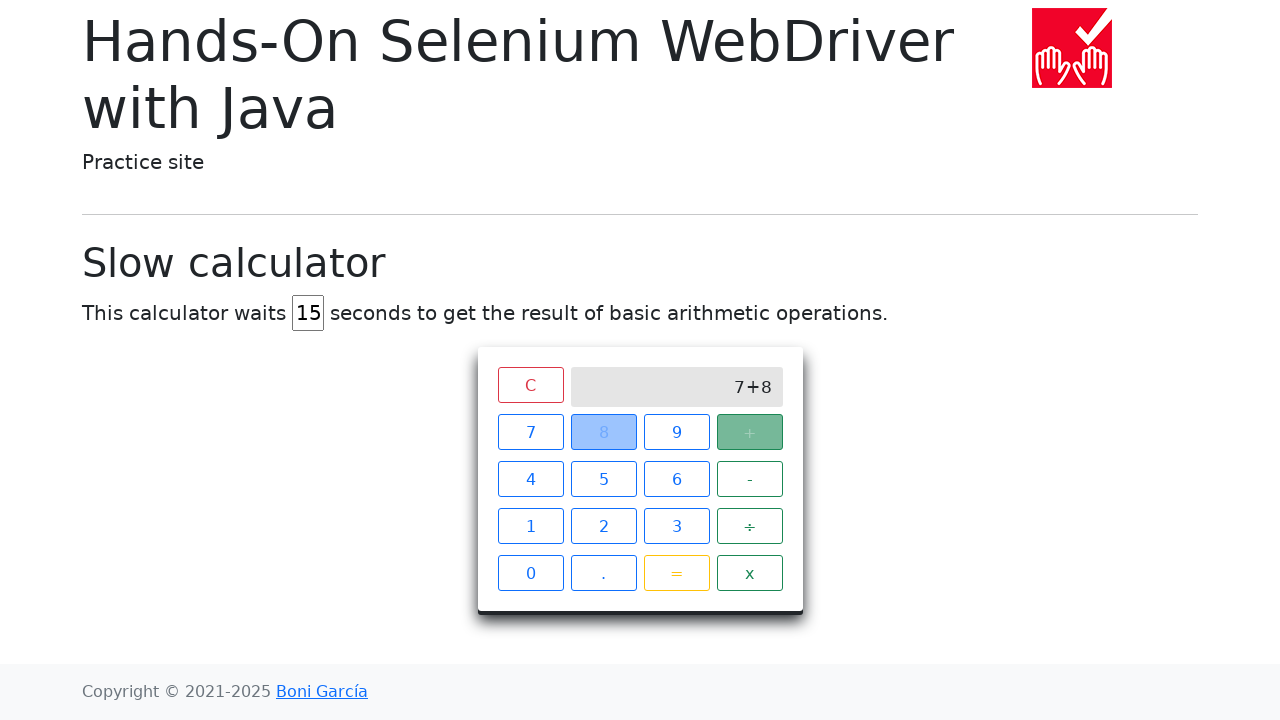

Clicked calculator button '=' to perform calculation at (676, 573) on text='='
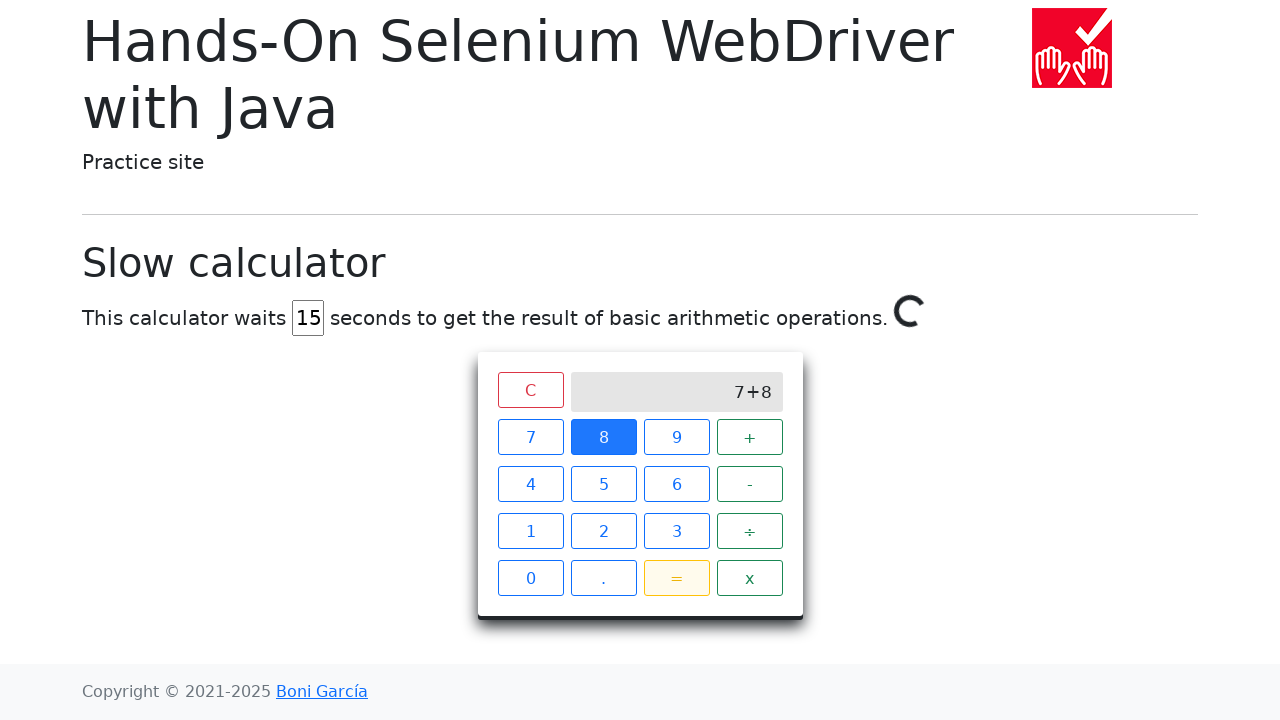

Waited for calculation result '15' to appear after 15-second delay
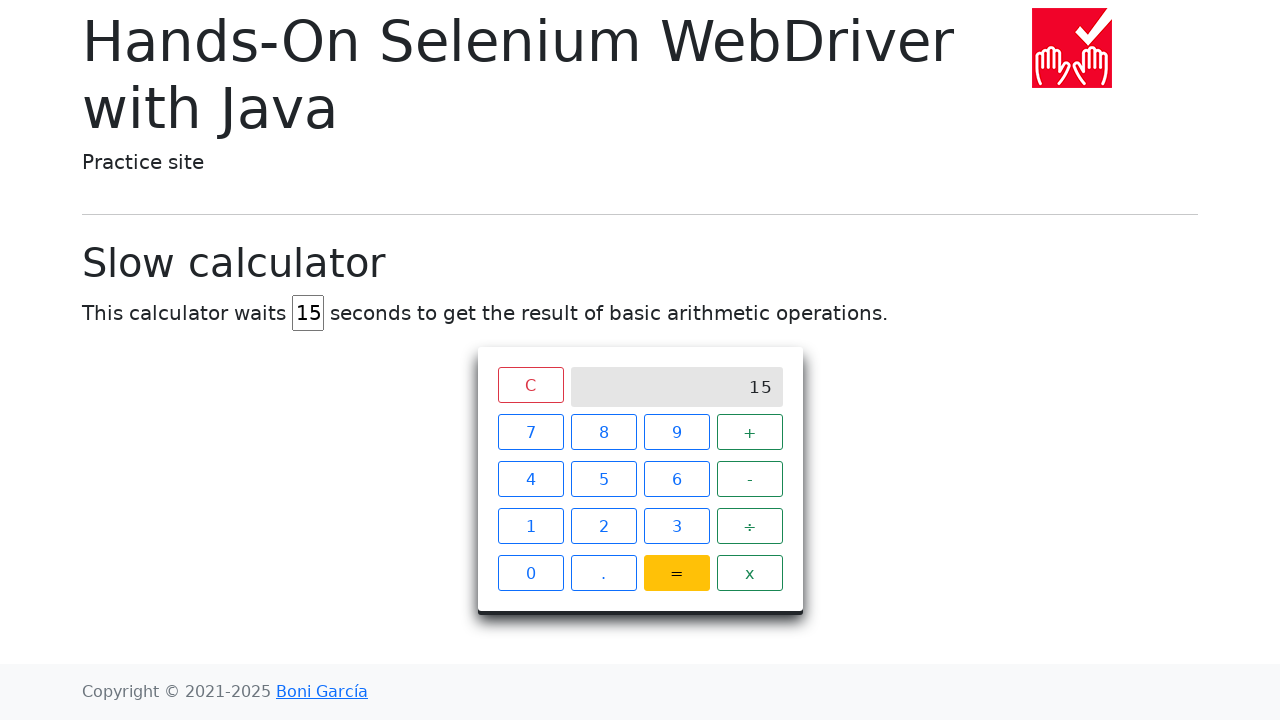

Retrieved result text from calculator display
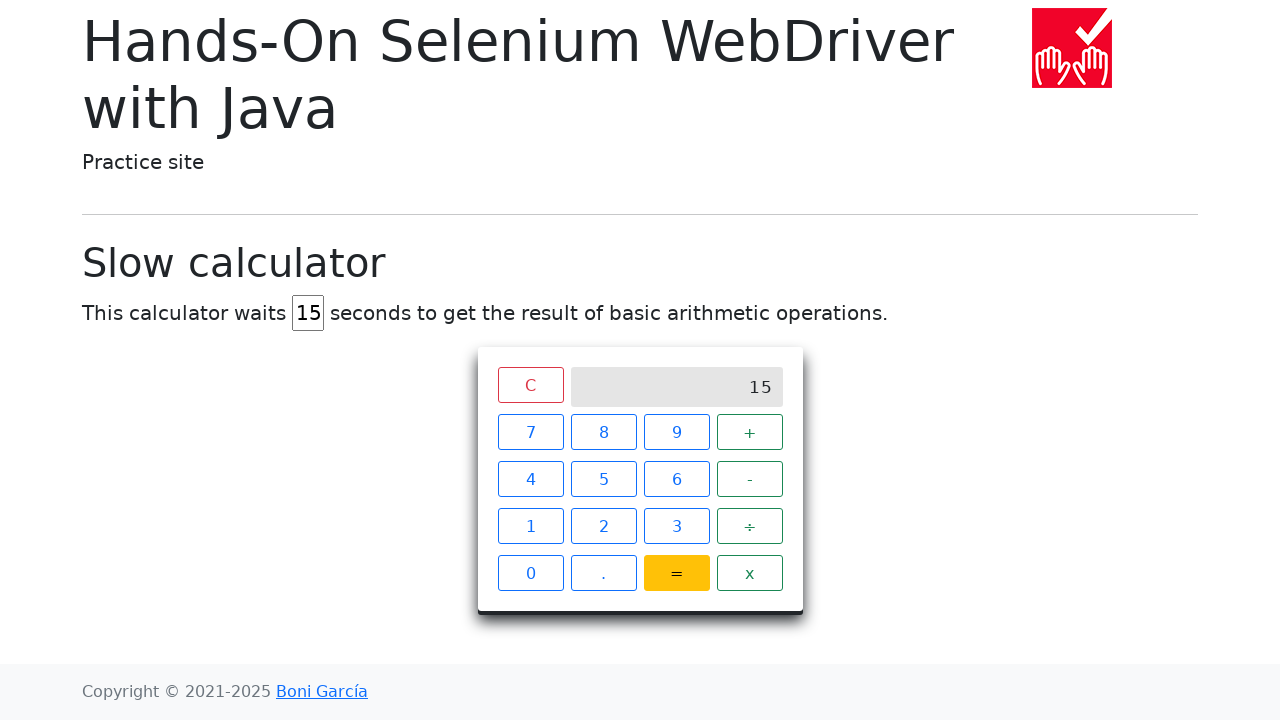

Verified calculation result equals 15 (7+8=15)
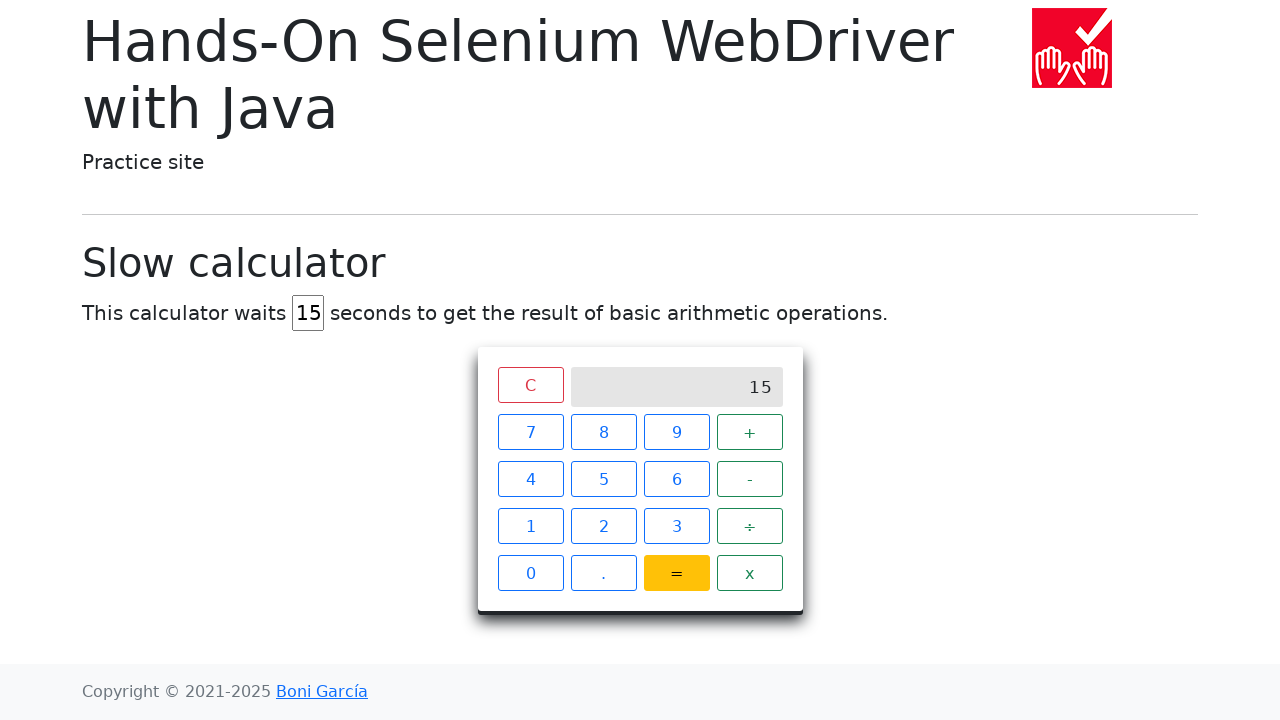

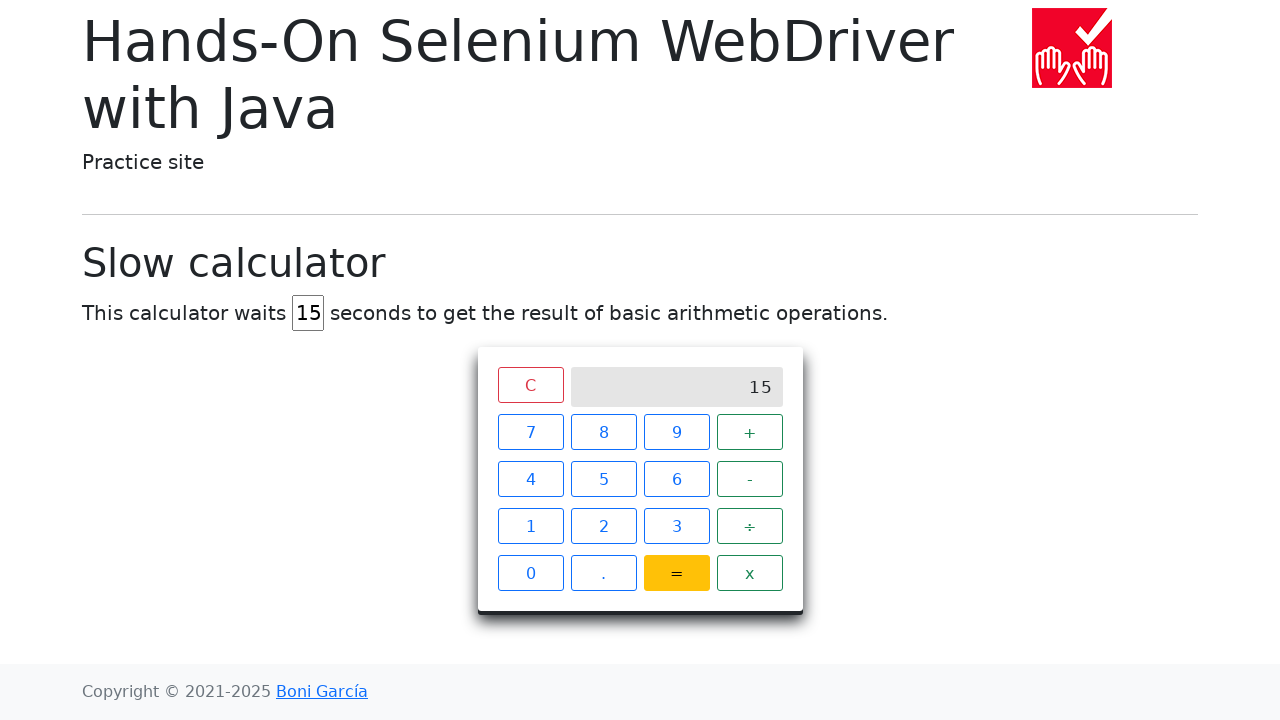